Tests the Playwright documentation homepage by verifying the title, clicking the "Get started" link, and confirming navigation to the intro page

Starting URL: https://playwright.dev

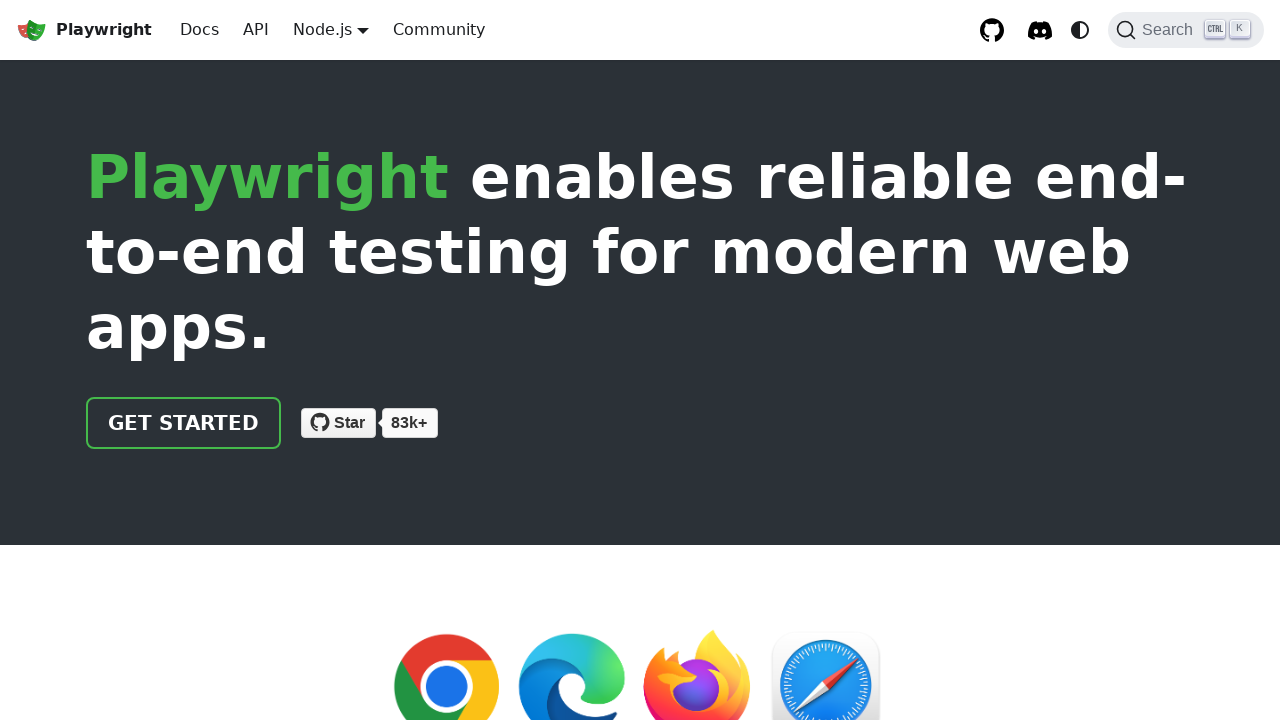

Verified page title contains 'Playwright'
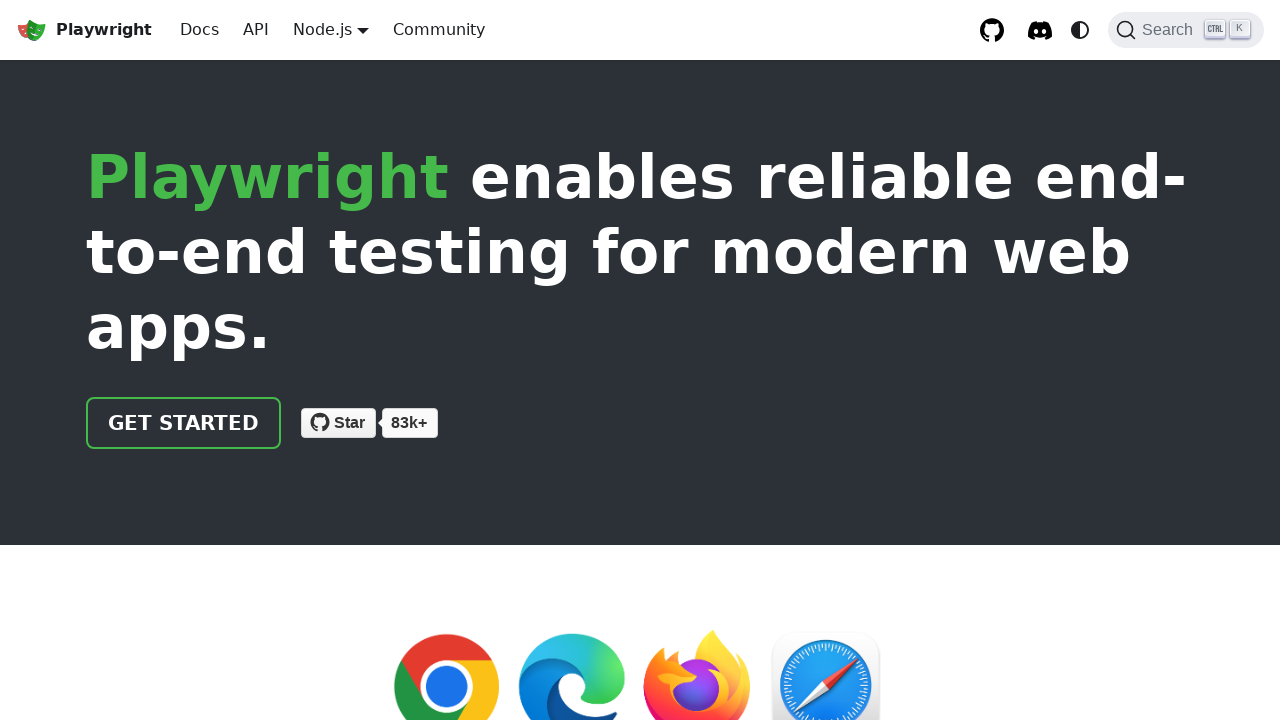

Located 'Get started' link
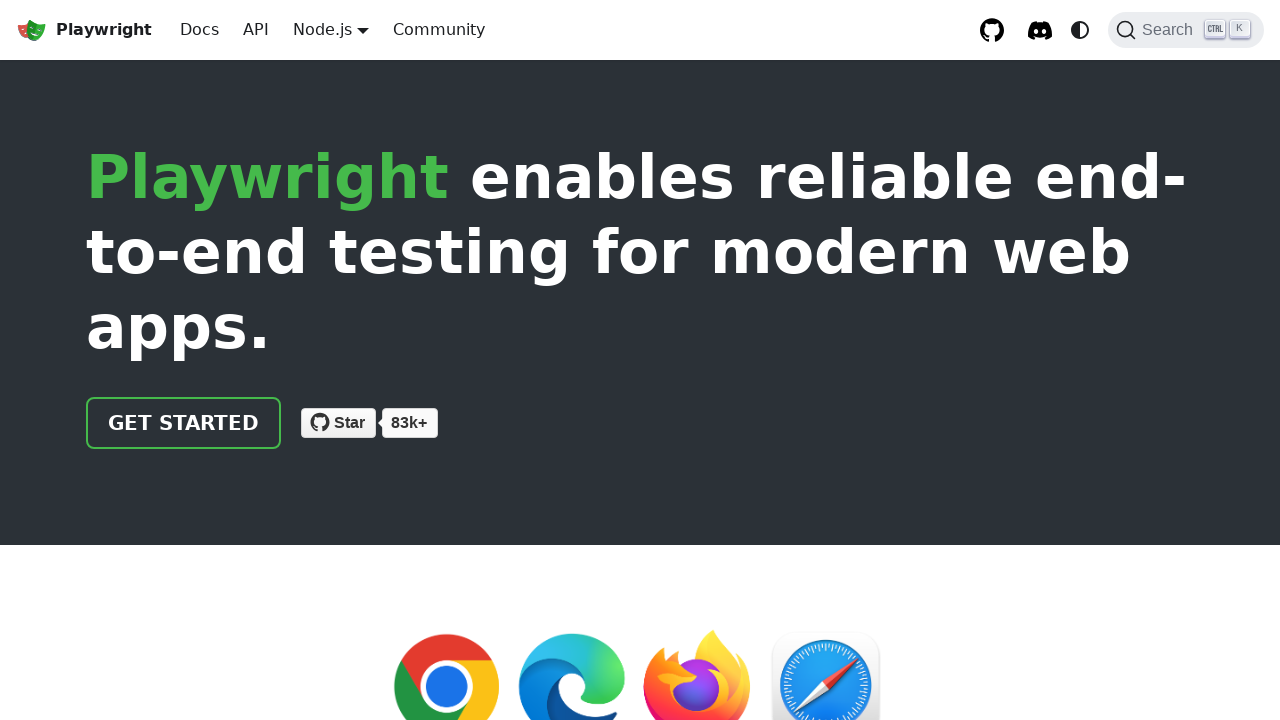

Verified 'Get started' link href is '/docs/intro'
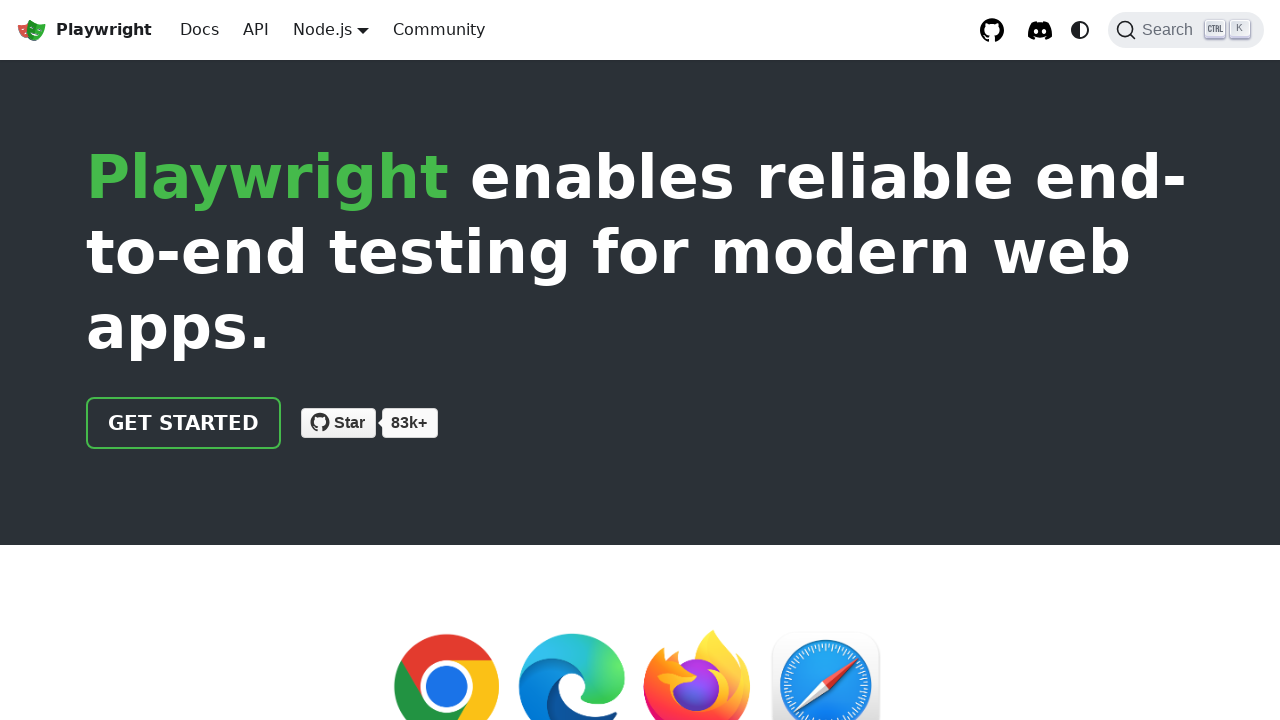

Clicked 'Get started' link at (184, 423) on internal:role=link[name="Get started"i]
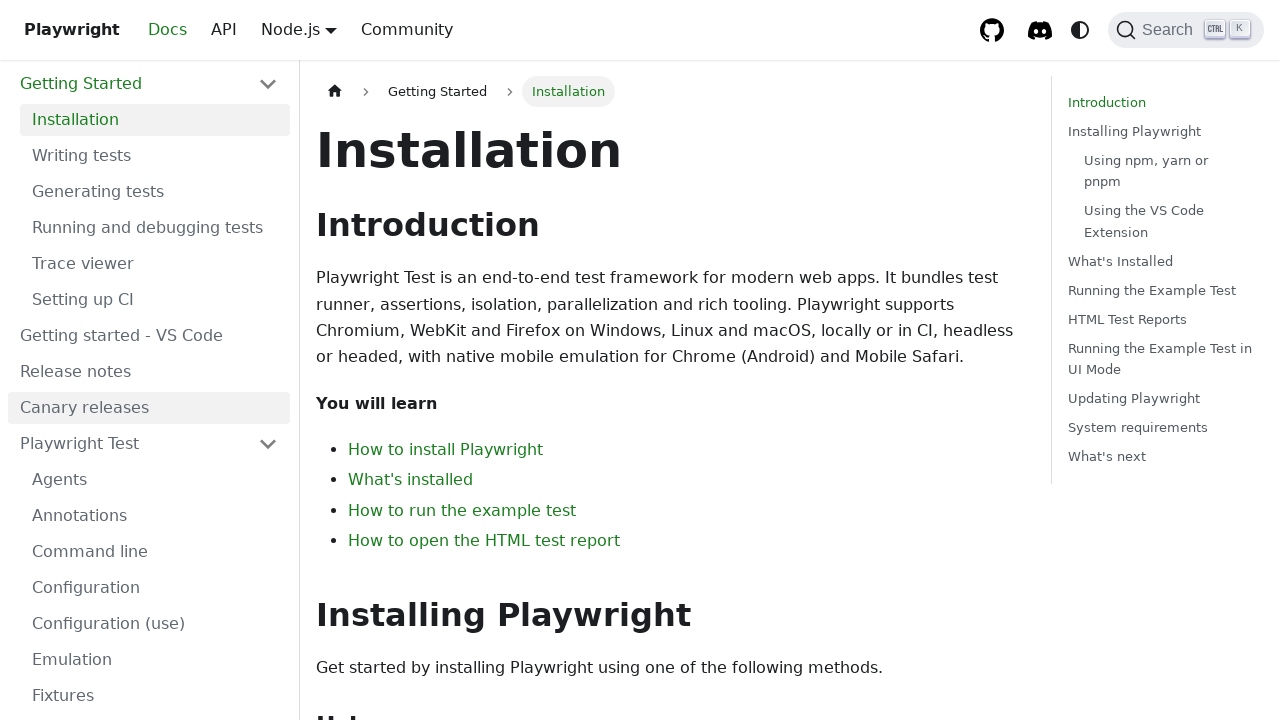

Navigated to intro page and verified URL contains 'intro'
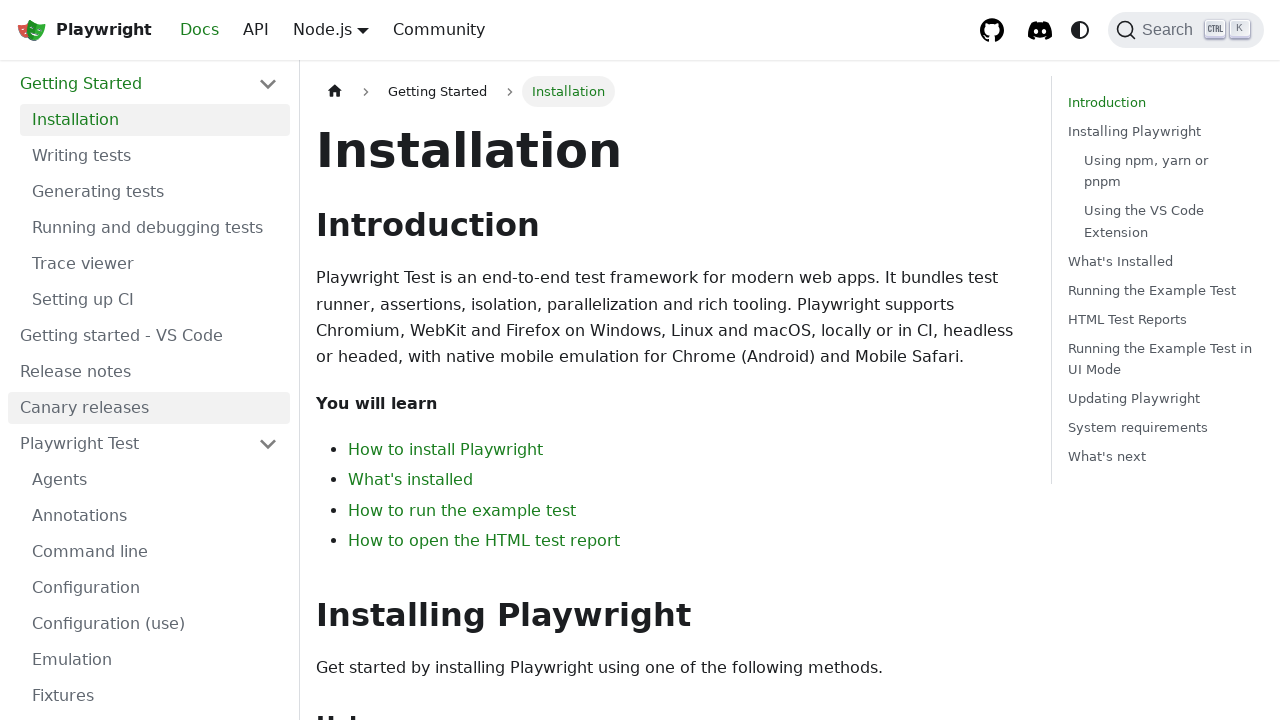

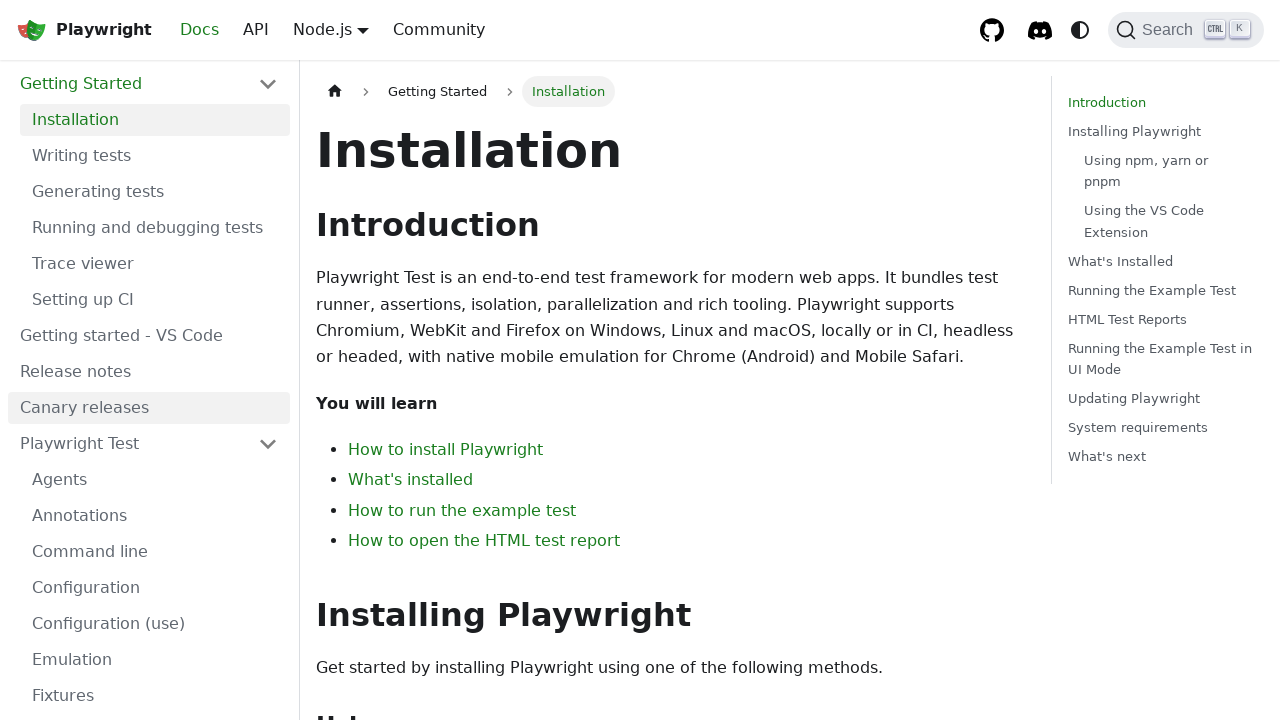